Tests auto-waiting behavior for AJAX requests by clicking a button that triggers an AJAX call, then interacting with the success message that appears after the AJAX request completes.

Starting URL: http://uitestingplayground.com/ajax

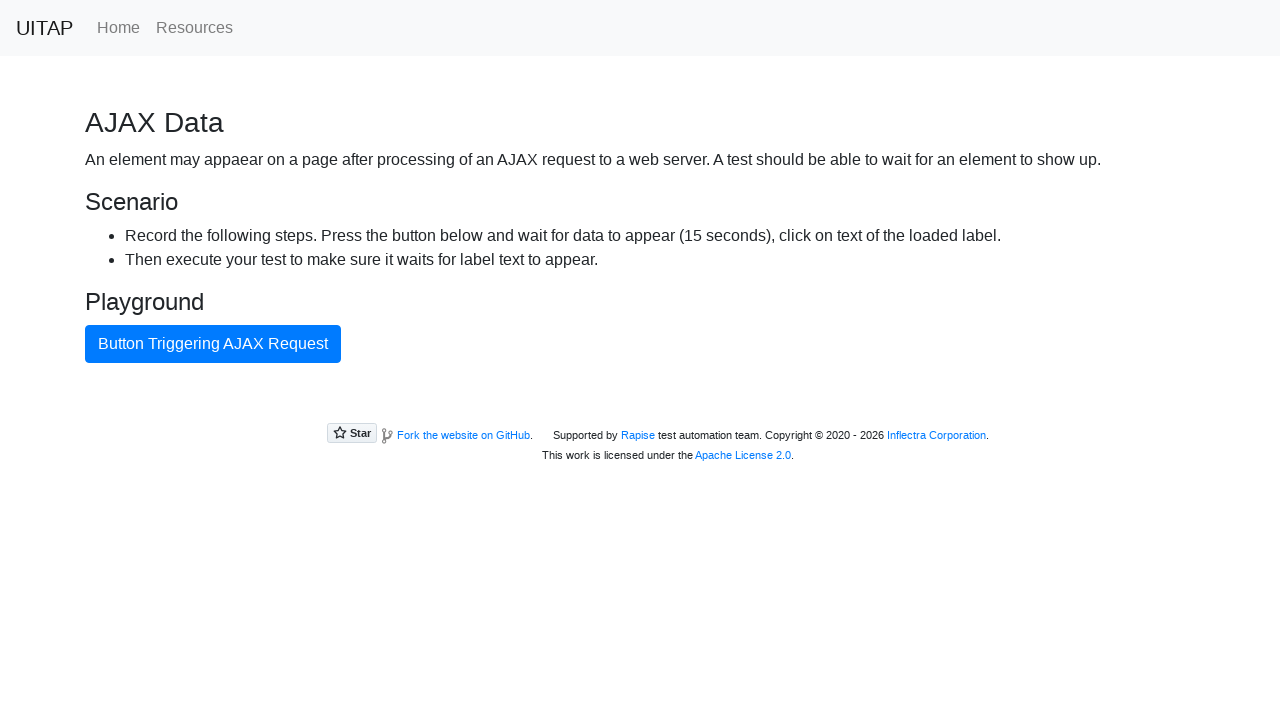

Clicked button triggering AJAX request at (213, 344) on internal:text="Button Triggering AJAX Request"i
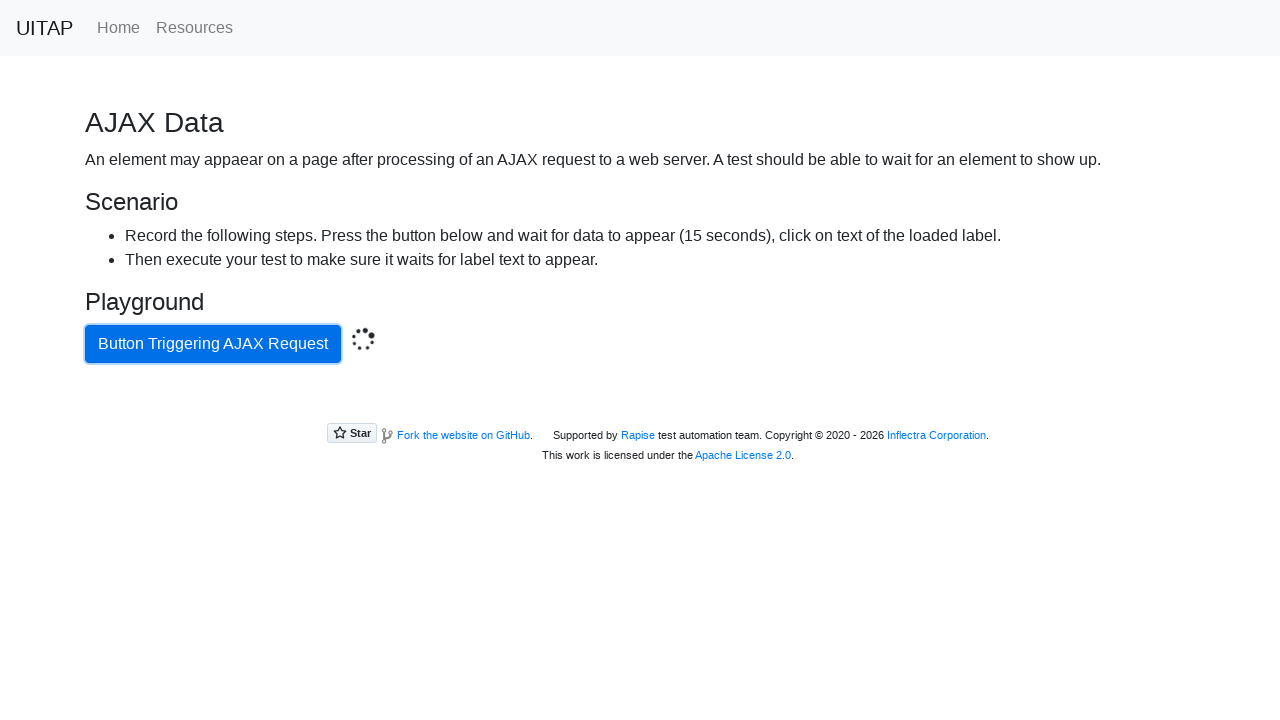

Located success message element (auto-waited for AJAX completion)
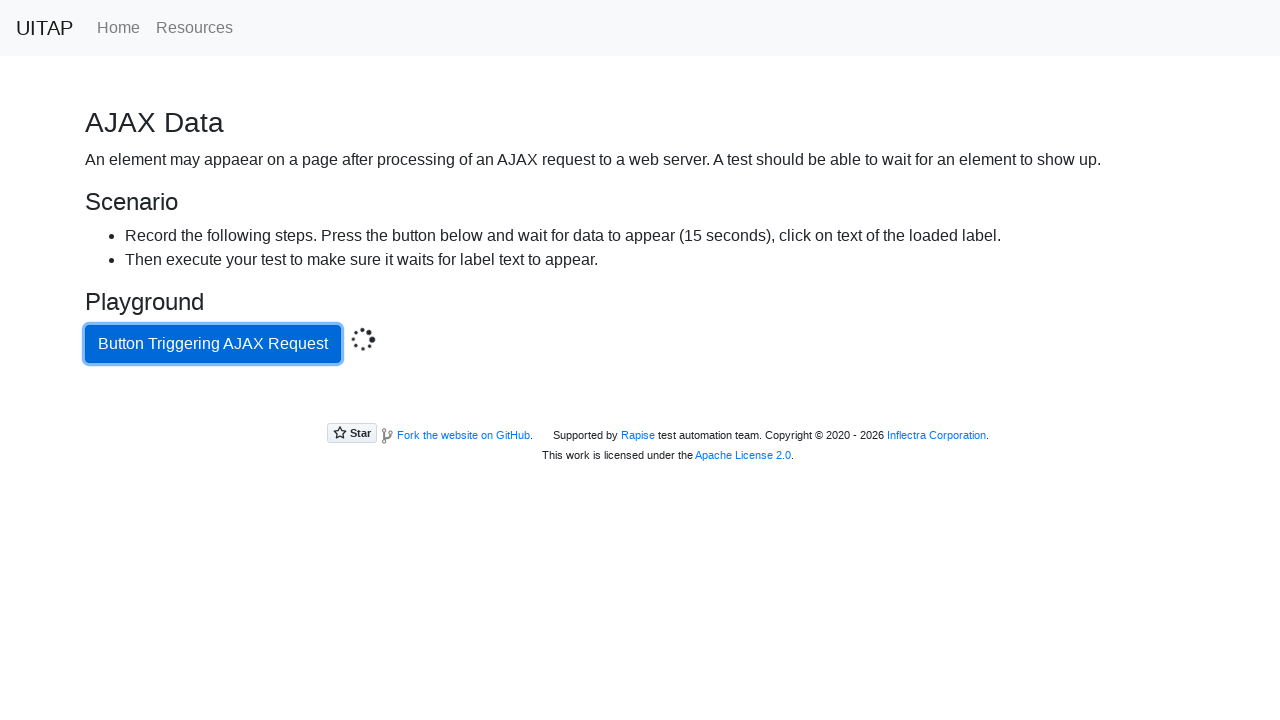

Clicked on the success message at (640, 405) on .bg-success
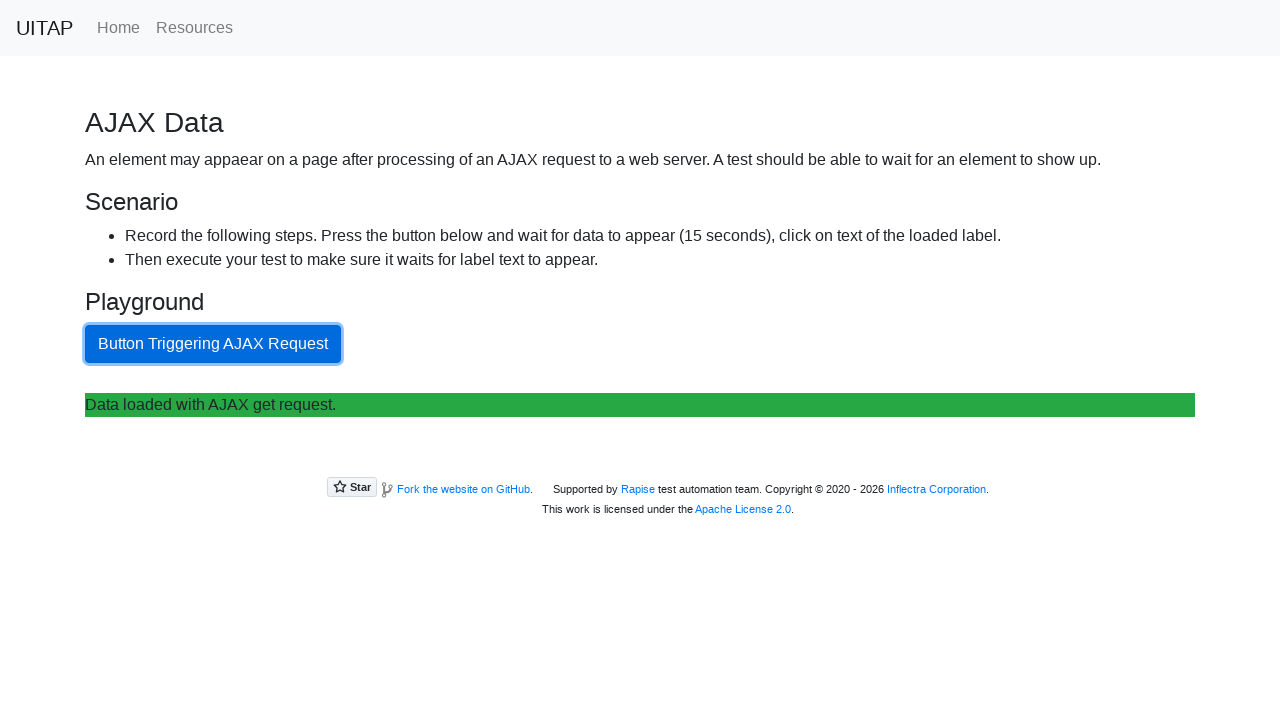

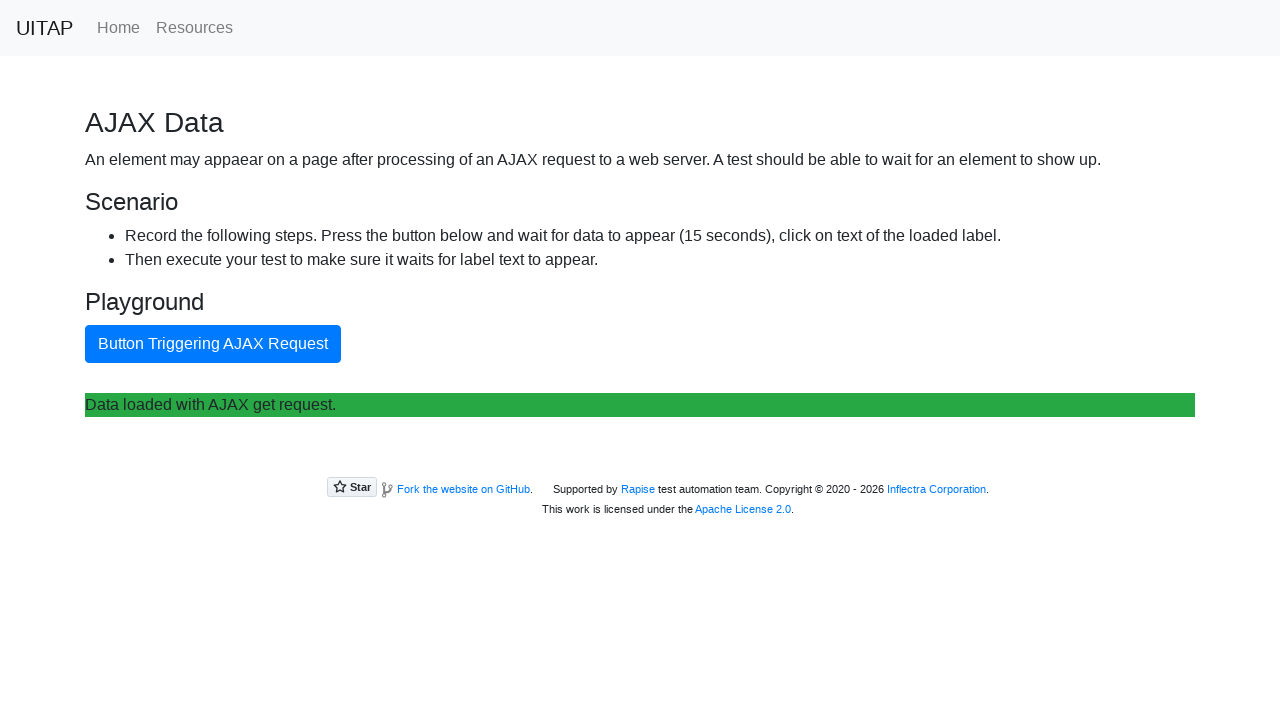